Tests that edits are saved when the input field loses focus (blur event)

Starting URL: https://demo.playwright.dev/todomvc

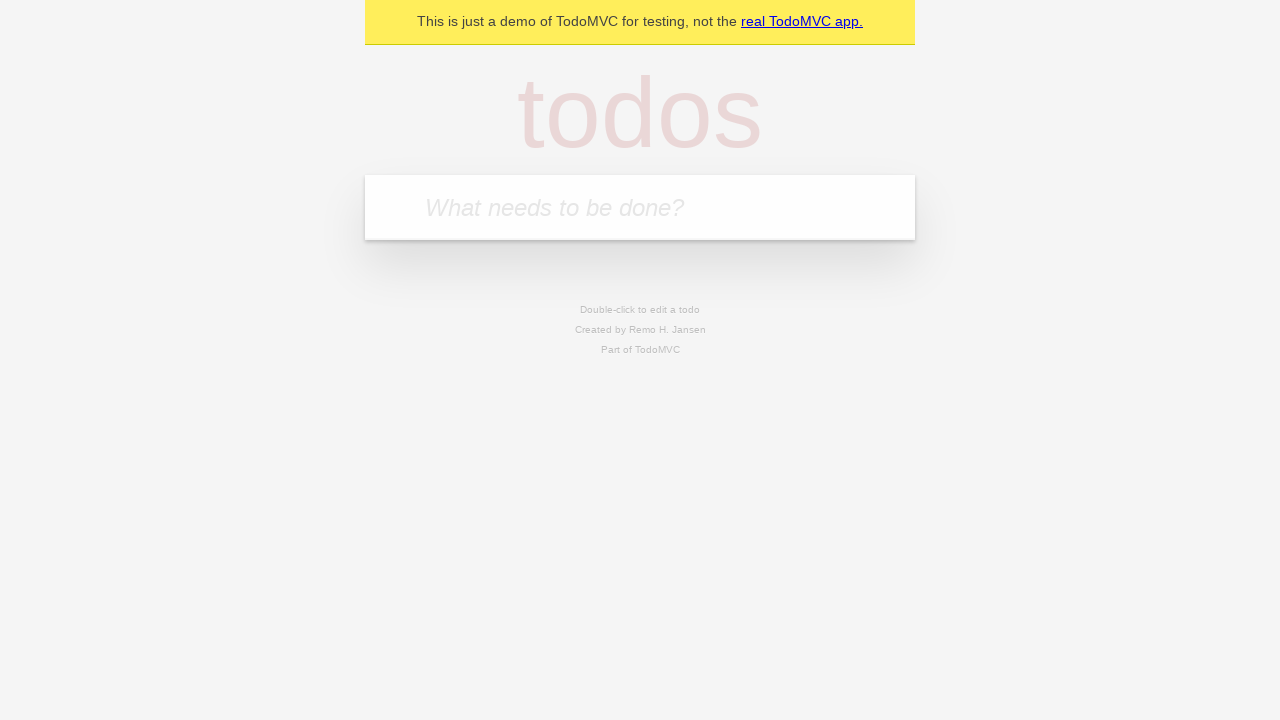

Filled new todo field with 'buy some cheese' on internal:attr=[placeholder="What needs to be done?"i]
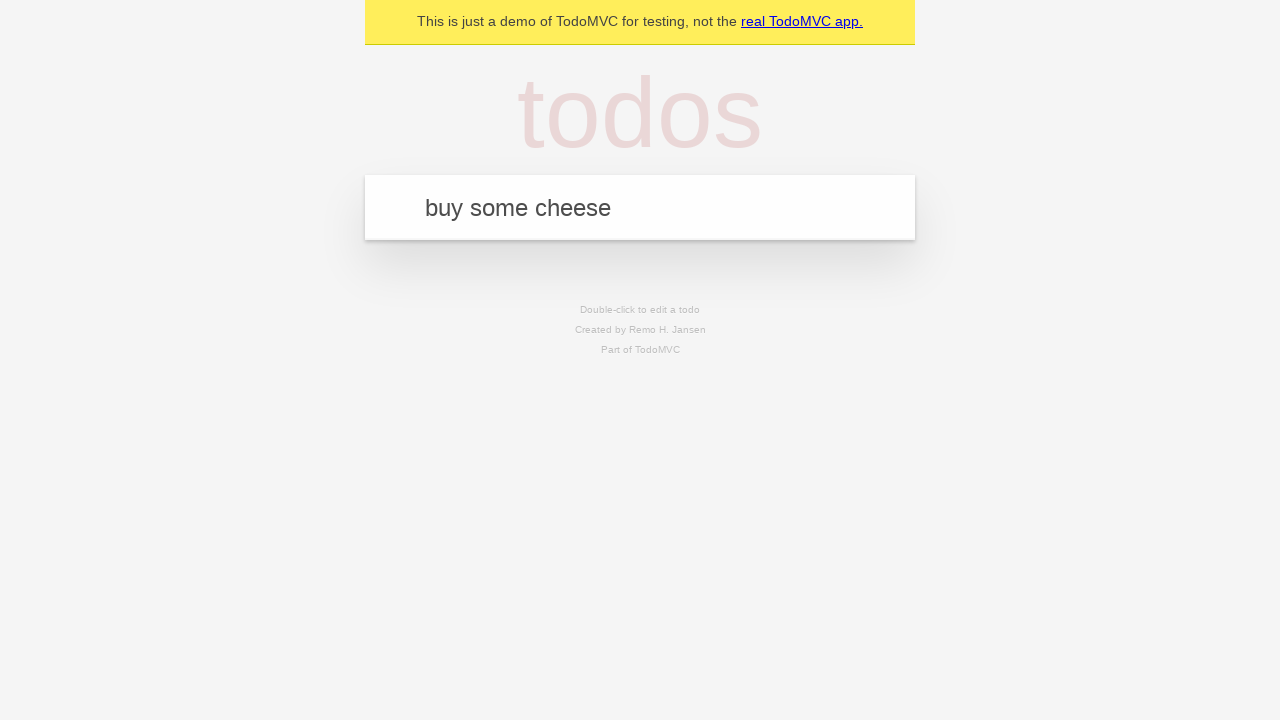

Pressed Enter to create todo 'buy some cheese' on internal:attr=[placeholder="What needs to be done?"i]
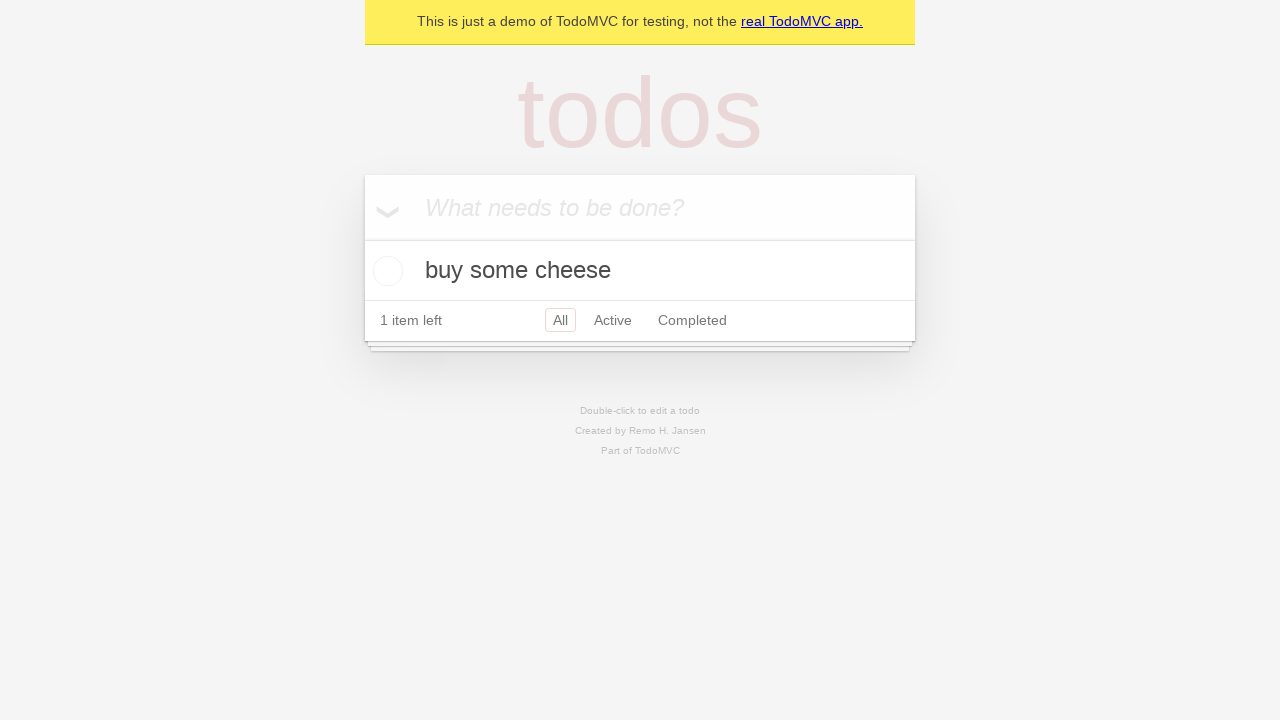

Filled new todo field with 'feed the cat' on internal:attr=[placeholder="What needs to be done?"i]
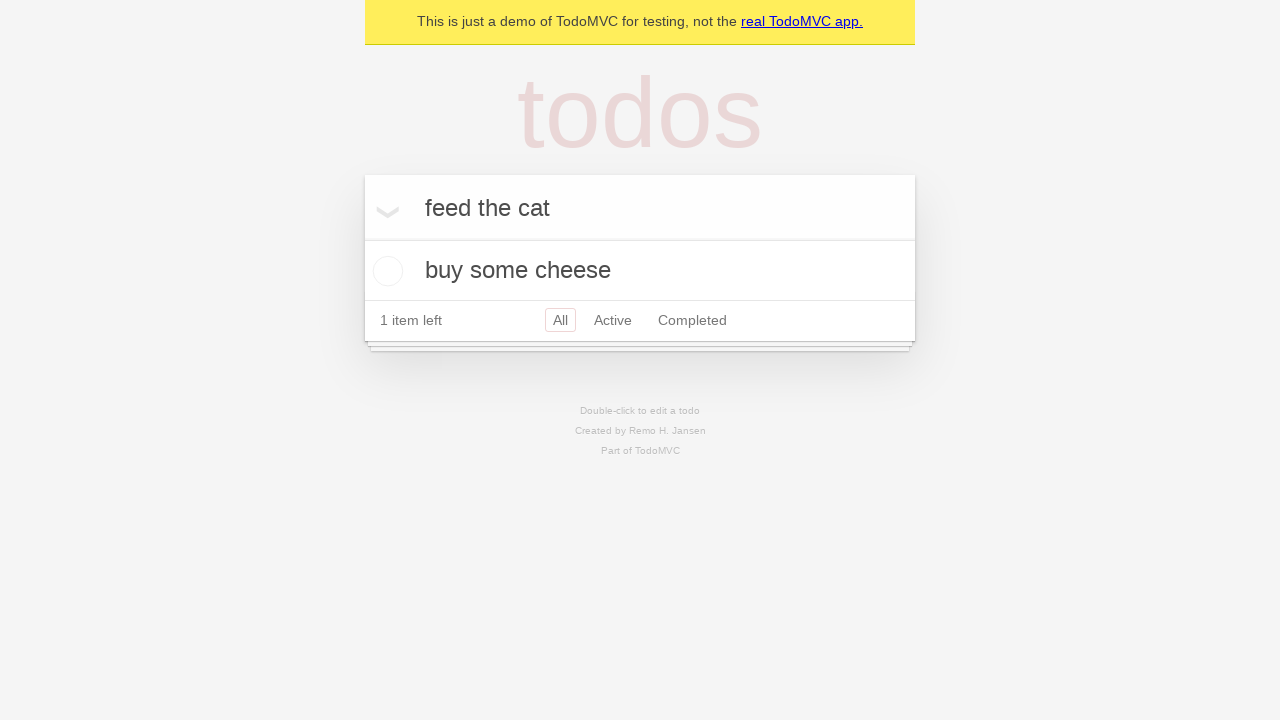

Pressed Enter to create todo 'feed the cat' on internal:attr=[placeholder="What needs to be done?"i]
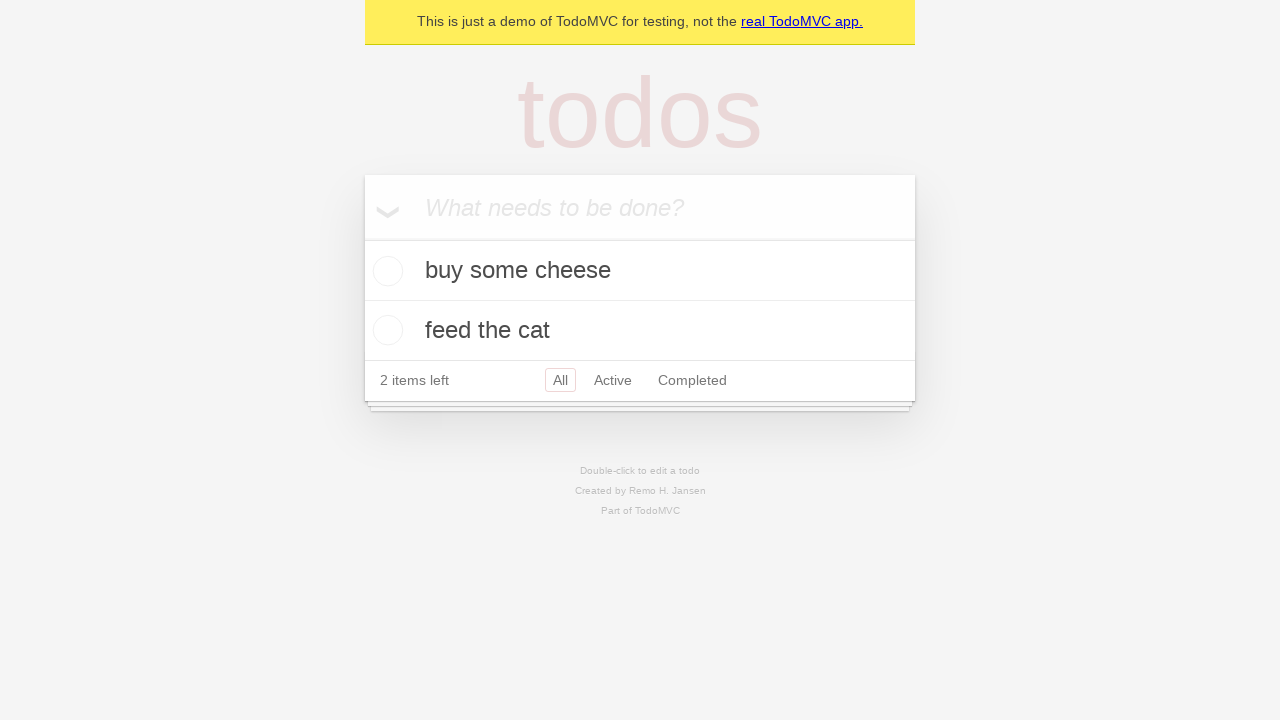

Filled new todo field with 'book a doctors appointment' on internal:attr=[placeholder="What needs to be done?"i]
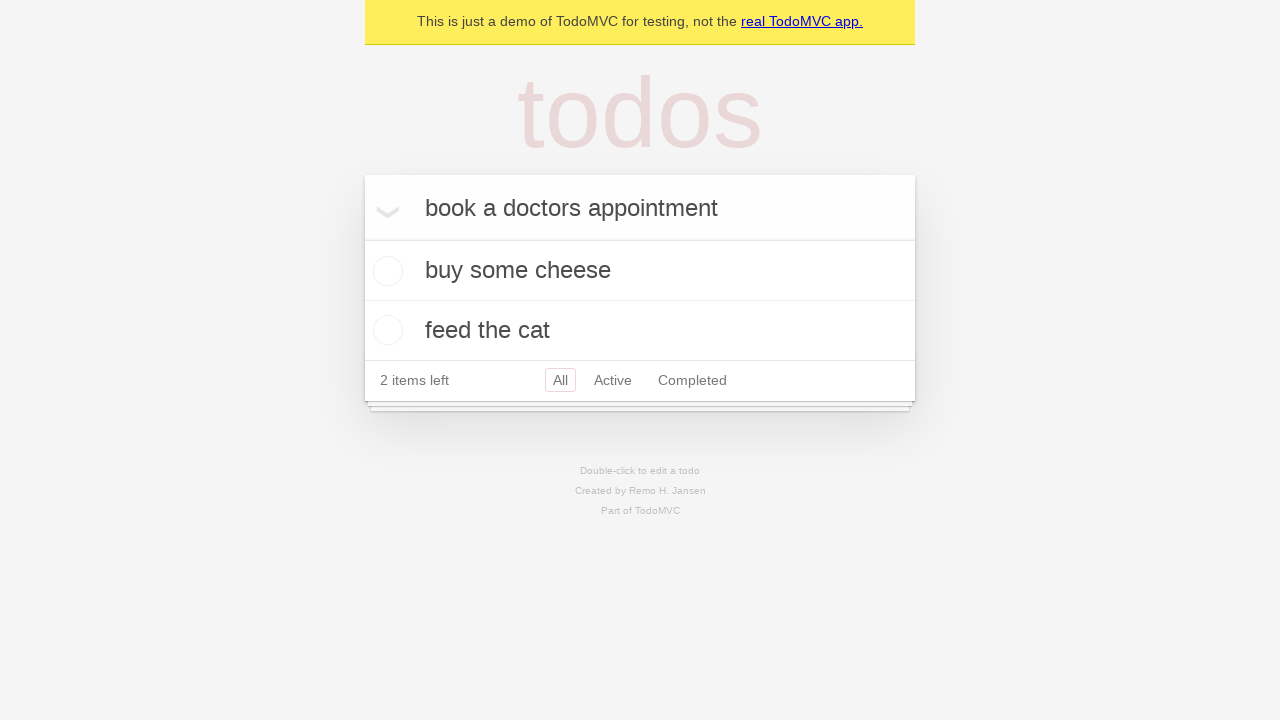

Pressed Enter to create todo 'book a doctors appointment' on internal:attr=[placeholder="What needs to be done?"i]
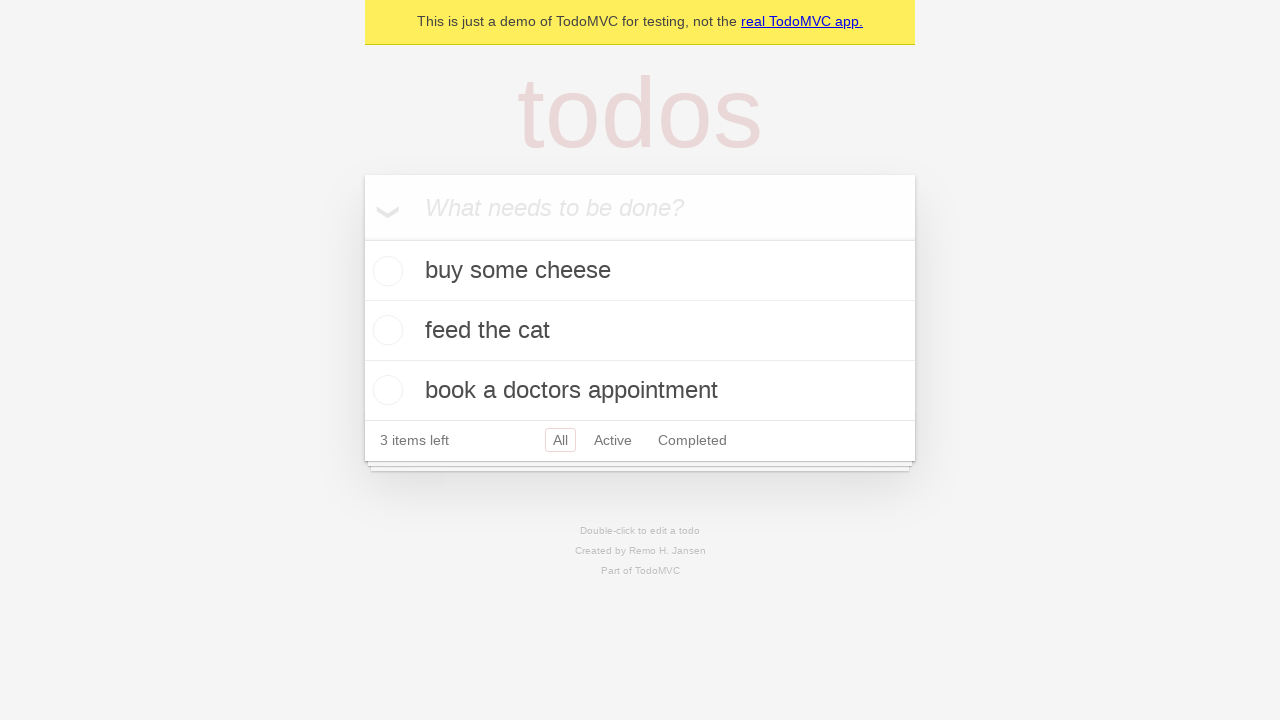

Waited for todo items to load
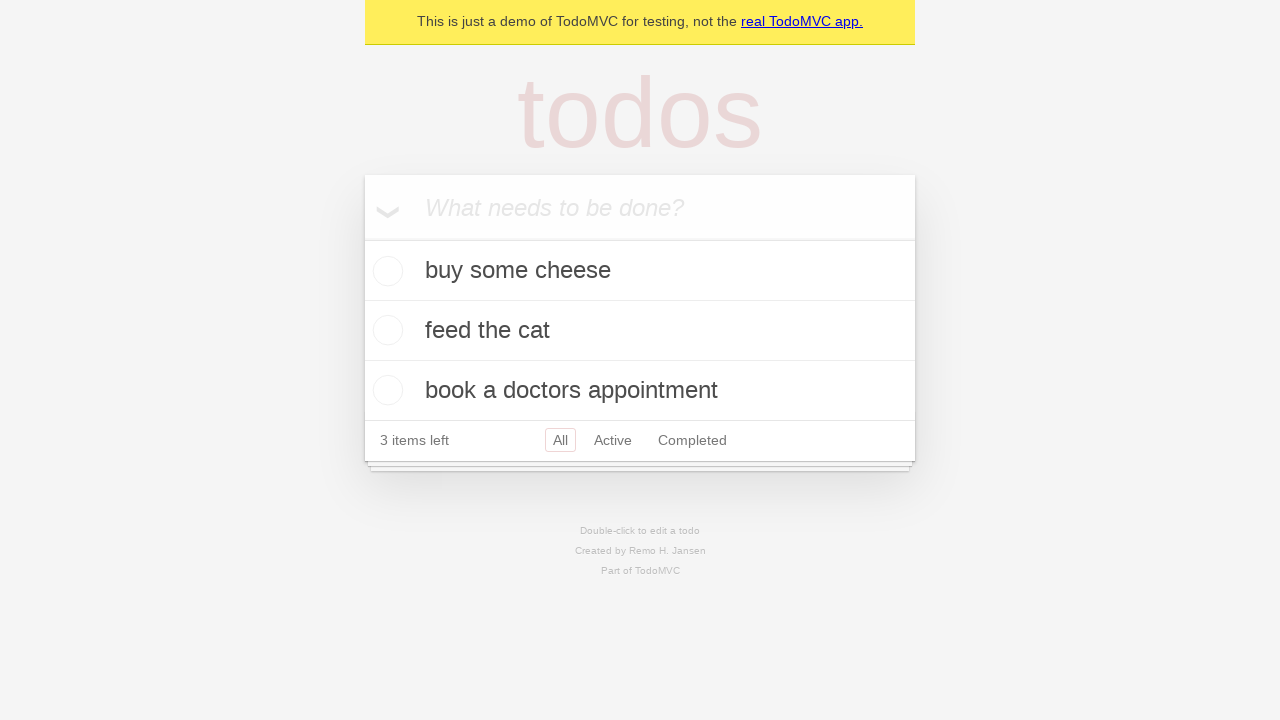

Double-clicked second todo item to enter edit mode at (640, 331) on internal:testid=[data-testid="todo-item"s] >> nth=1
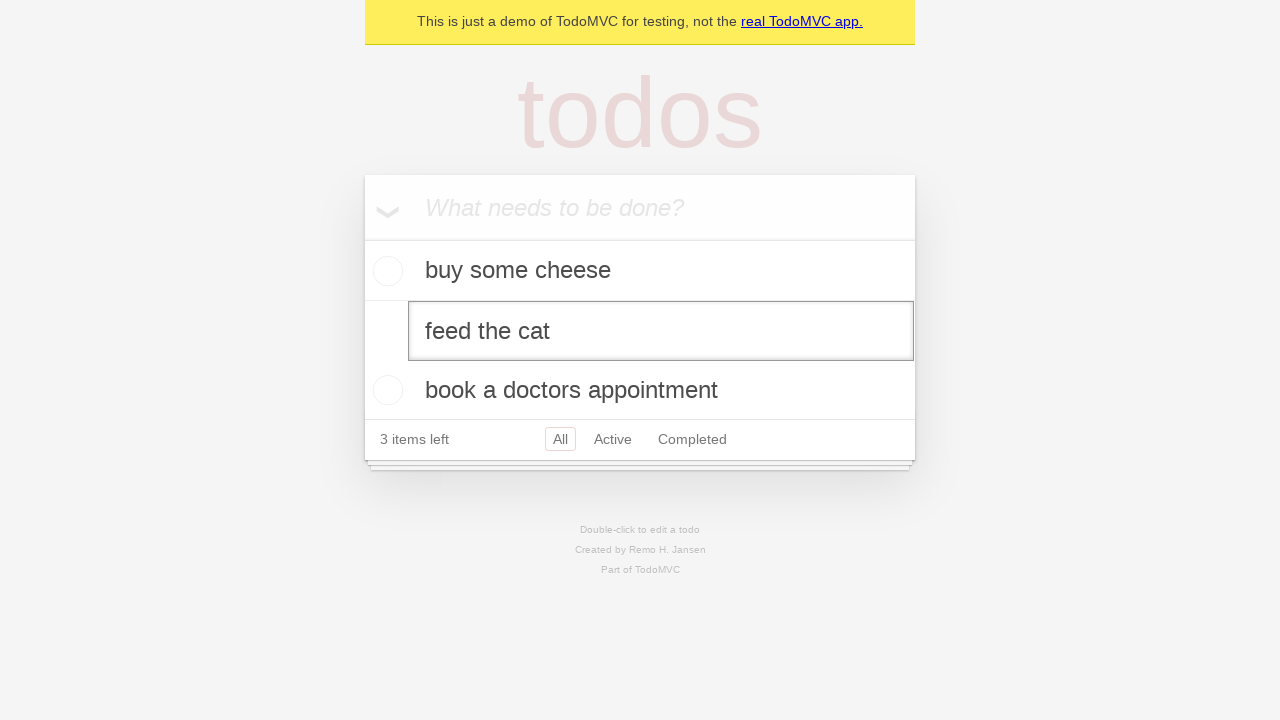

Filled edit field with 'buy some sausages' on internal:testid=[data-testid="todo-item"s] >> nth=1 >> internal:role=textbox[nam
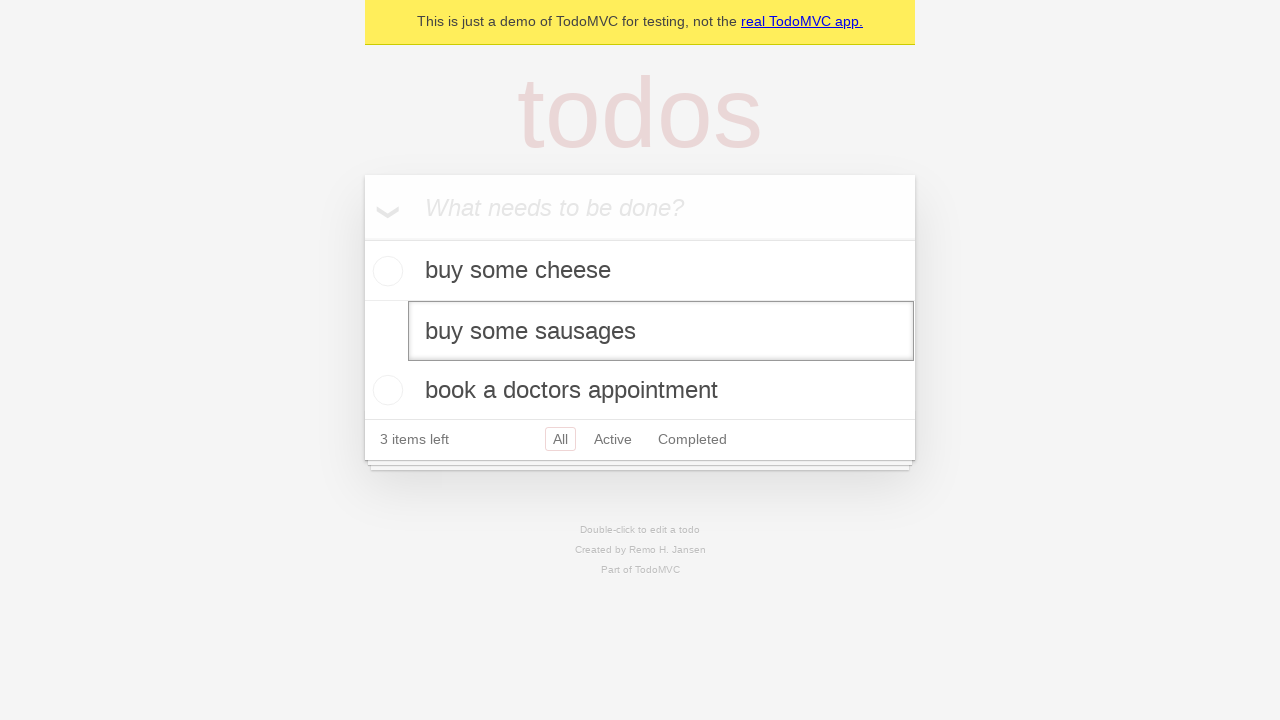

Triggered blur event on edit field to save changes
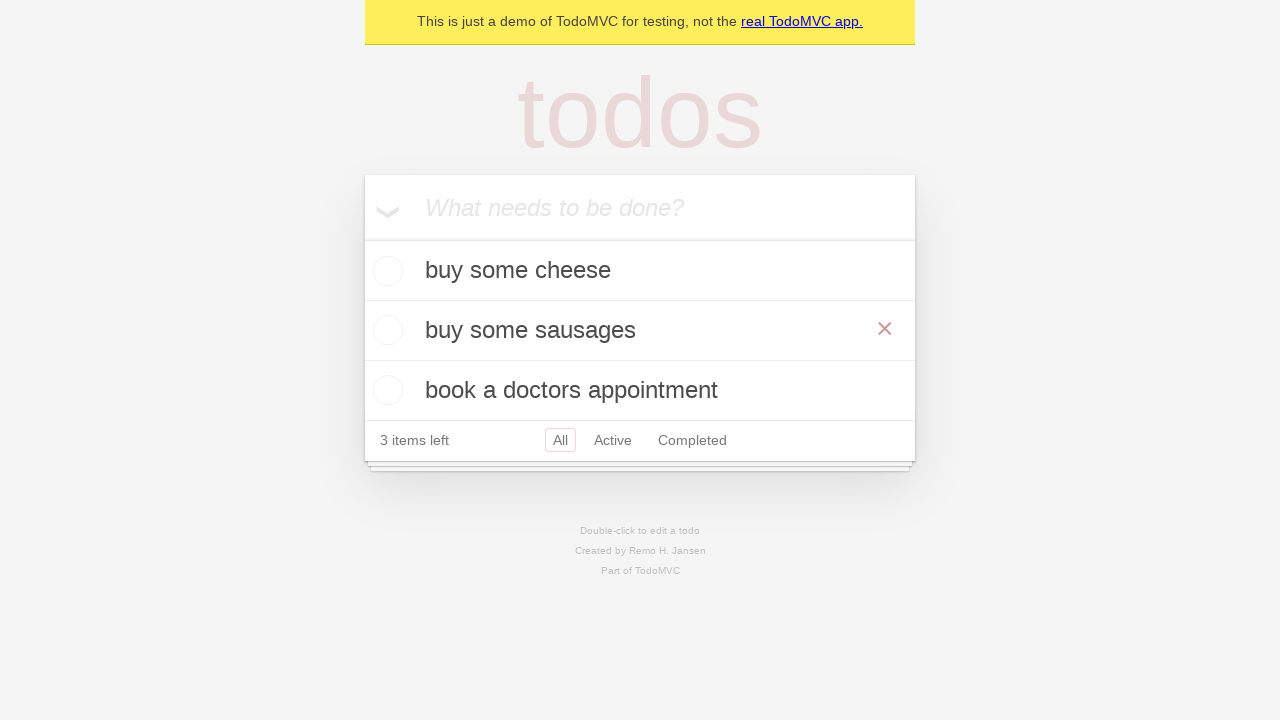

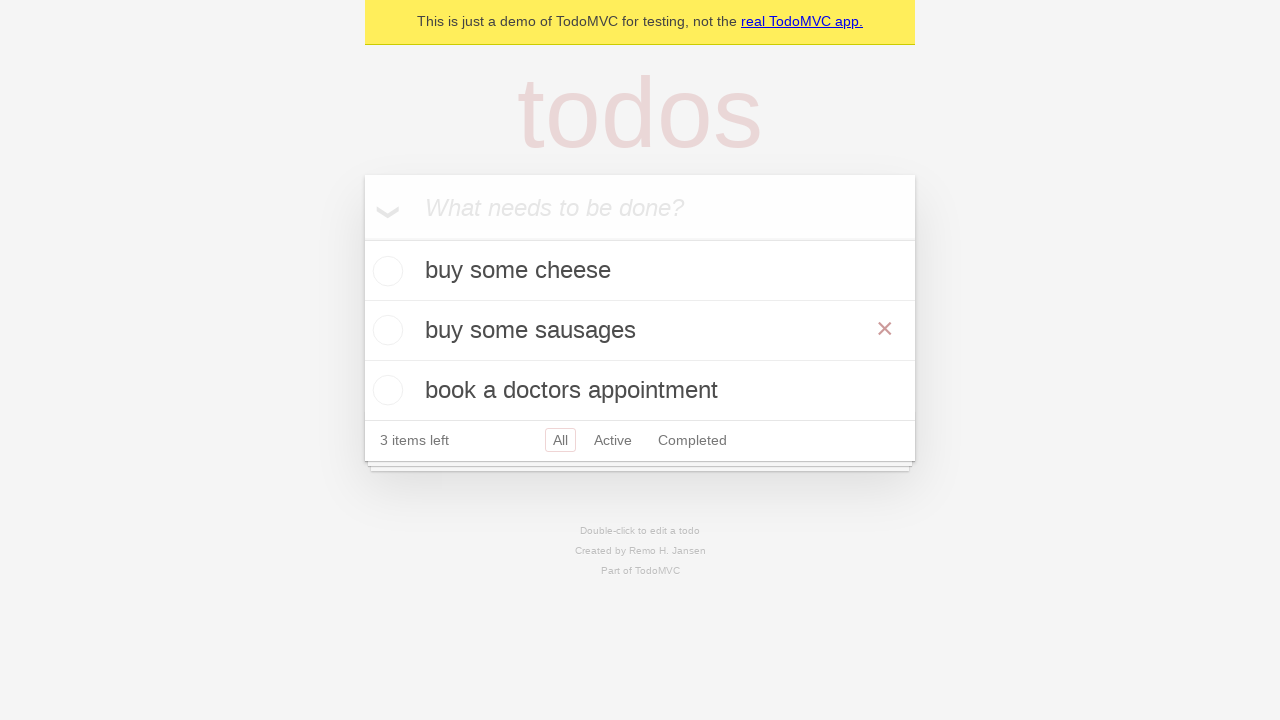